Tests context menu functionality by navigating to Context Menu page and right-clicking on the designated area to trigger an alert

Starting URL: https://the-internet.herokuapp.com/

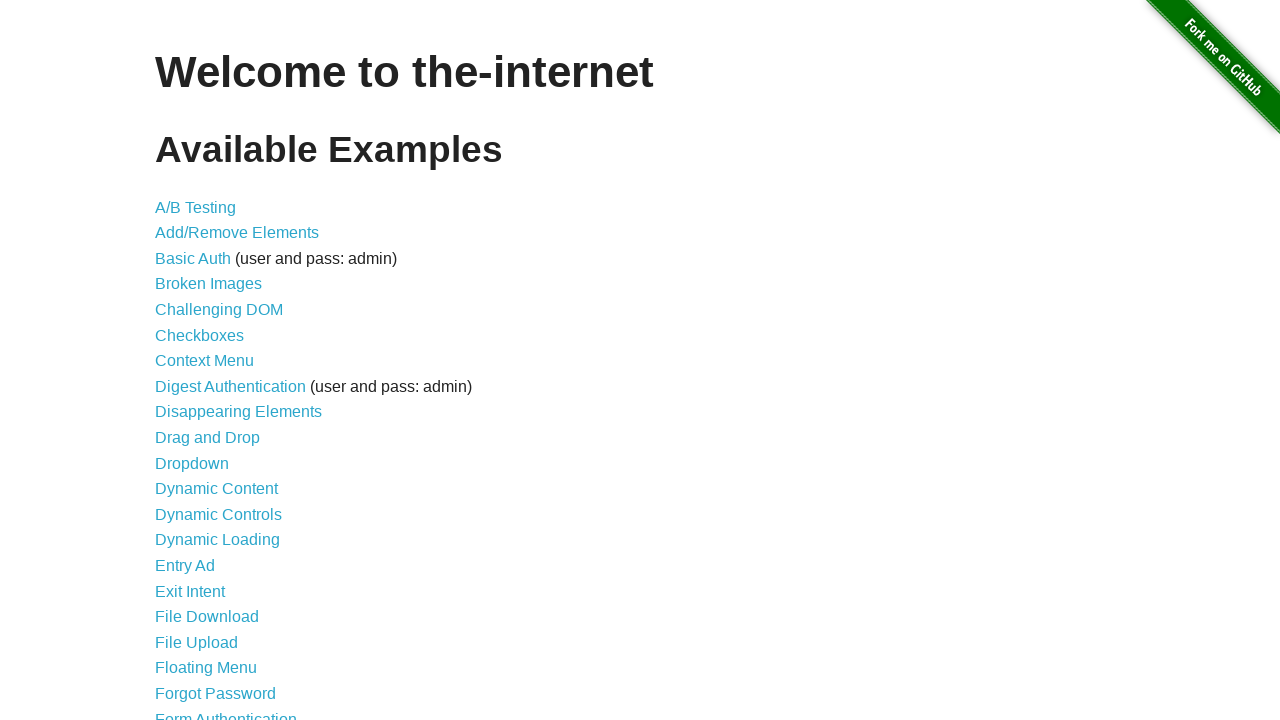

Clicked on Context Menu link at (204, 361) on xpath=//a[text()='Context Menu']
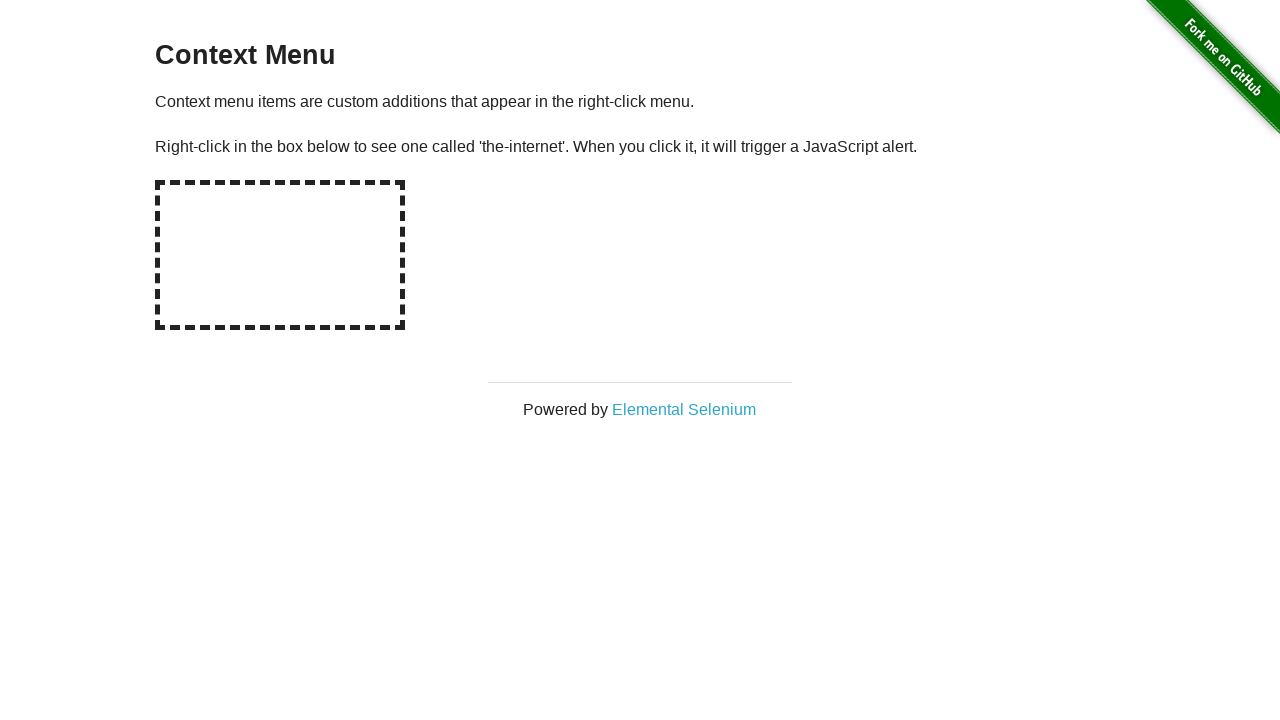

Hot-spot element loaded and visible
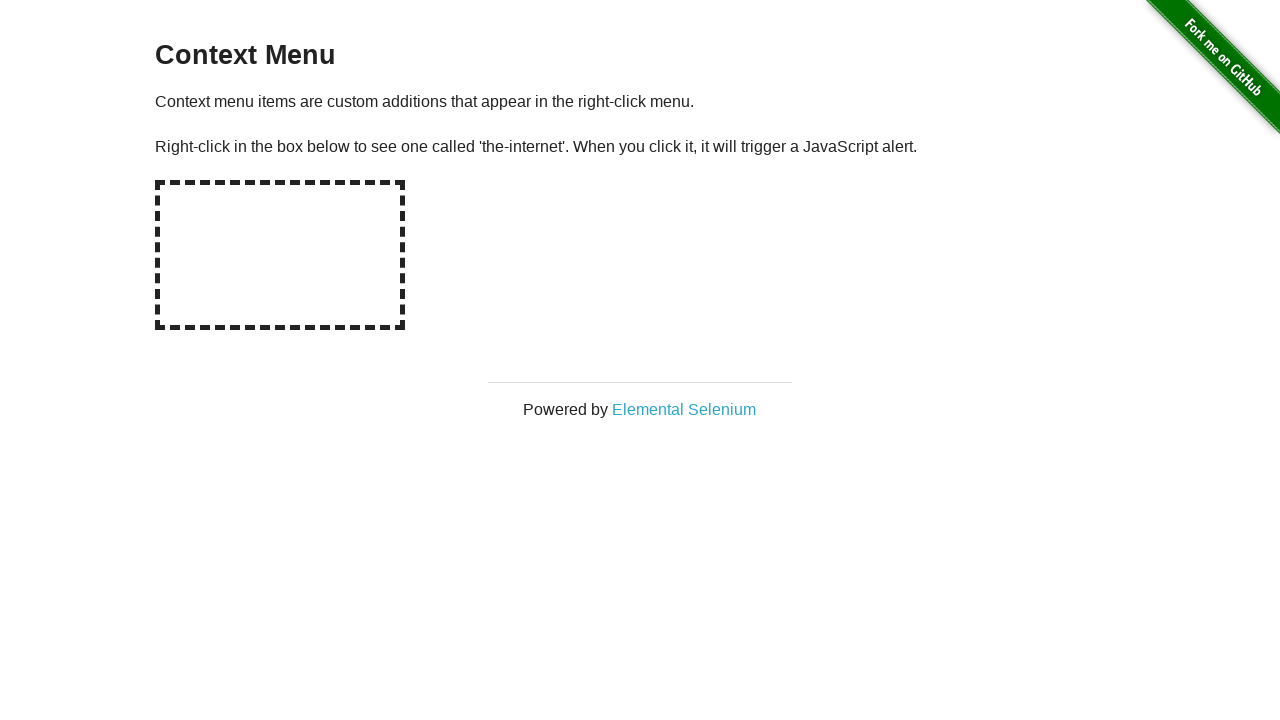

Right-clicked on the hot-spot area to trigger context menu at (280, 255) on #hot-spot
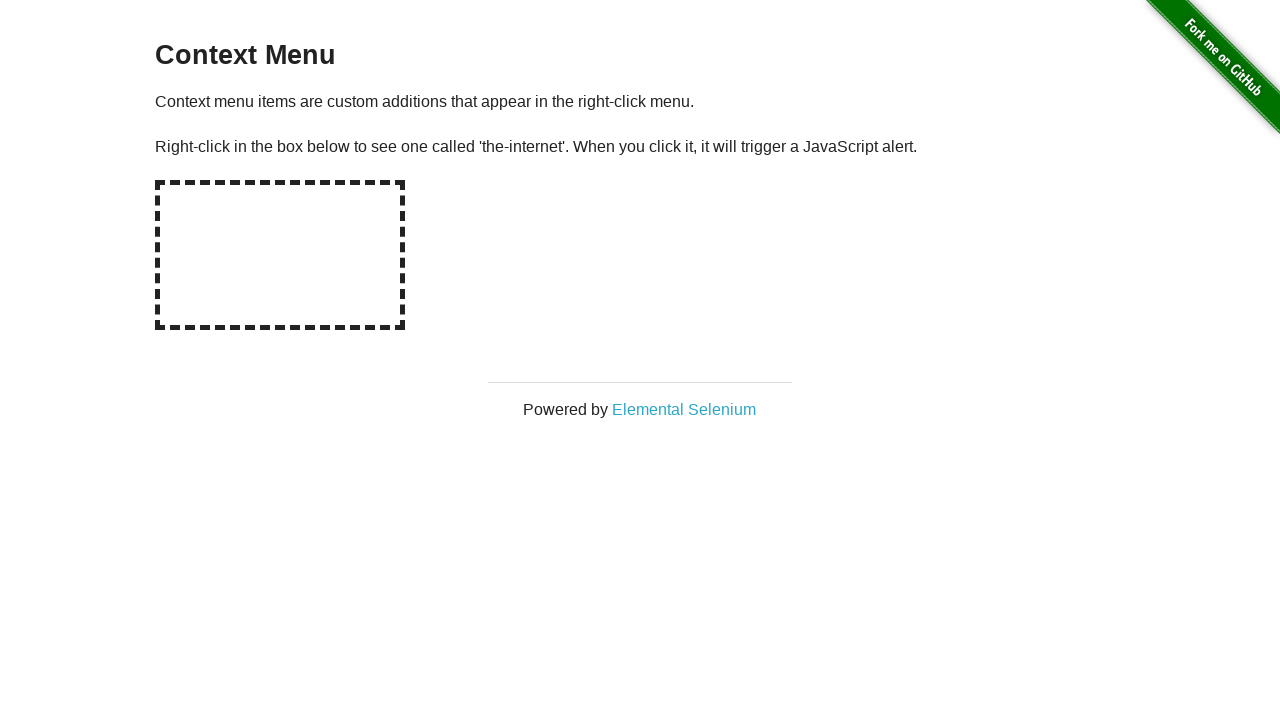

Alert dialog handler registered and accepted
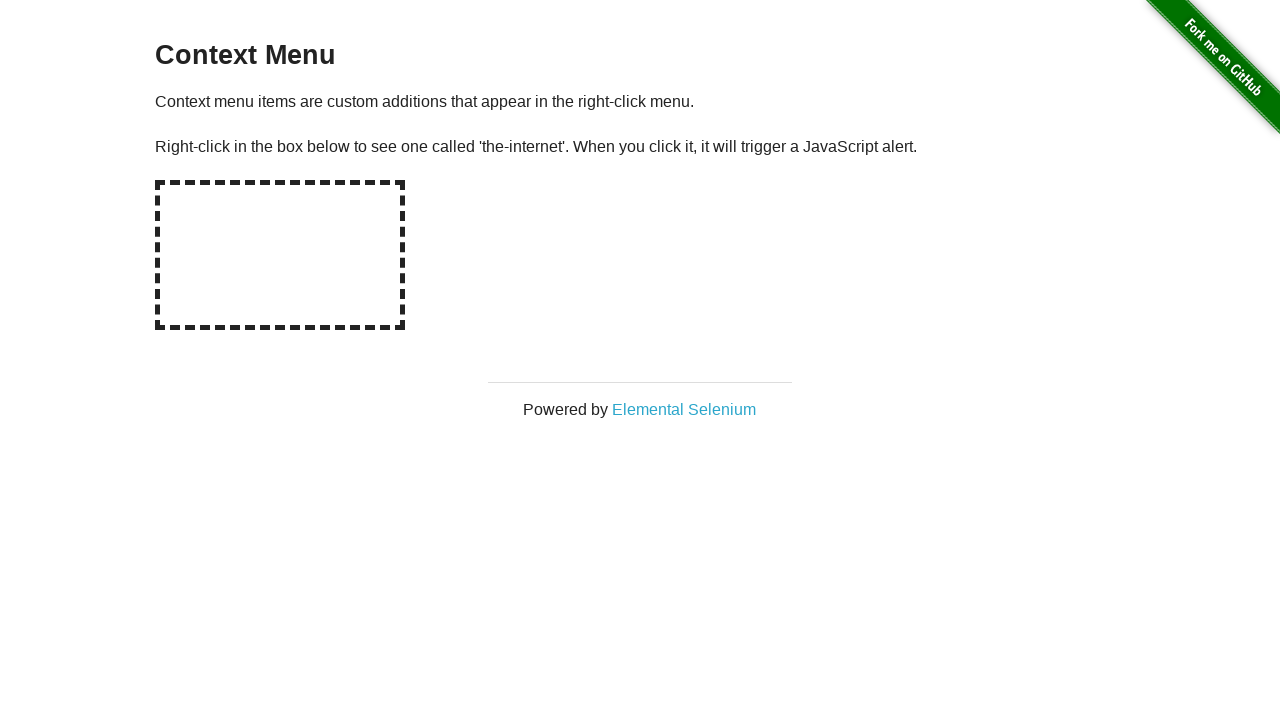

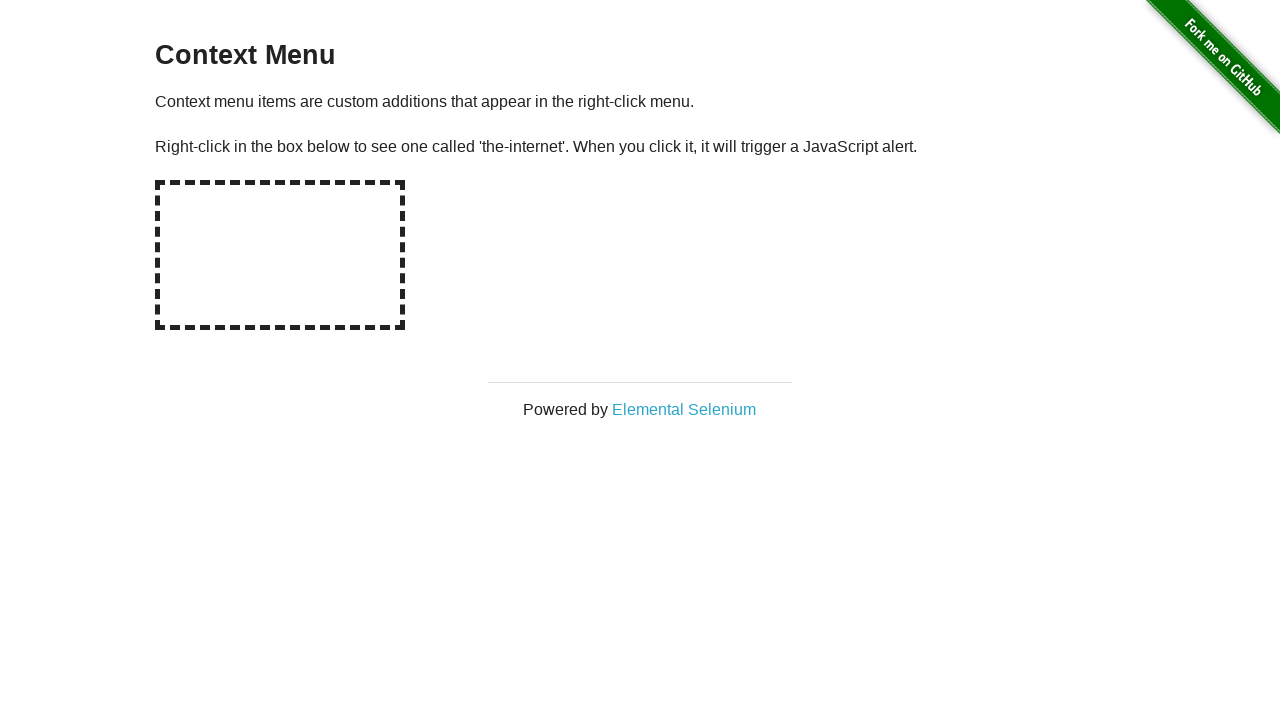